Performs a drag and drop operation on the jQuery UI droppable demo page by dragging an element into a drop zone

Starting URL: https://jqueryui.com/droppable/

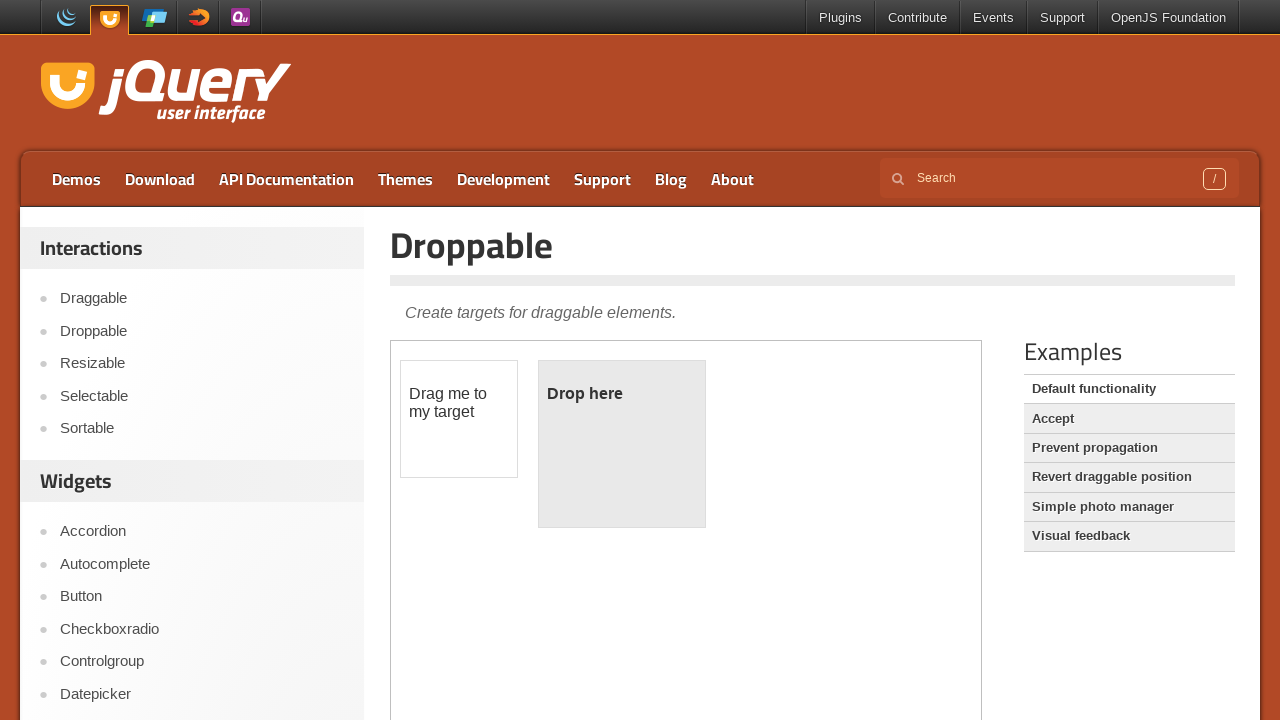

Located the first iframe containing the jQuery UI droppable demo
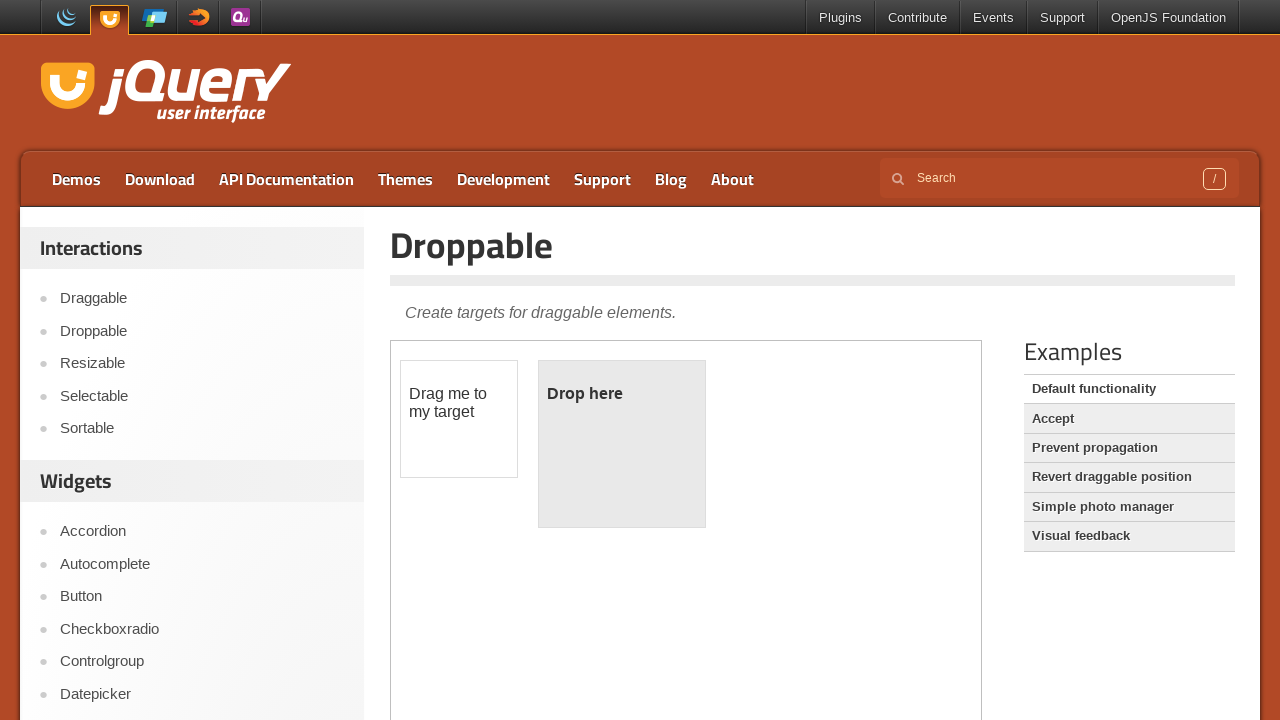

Got the owner element of the iframe
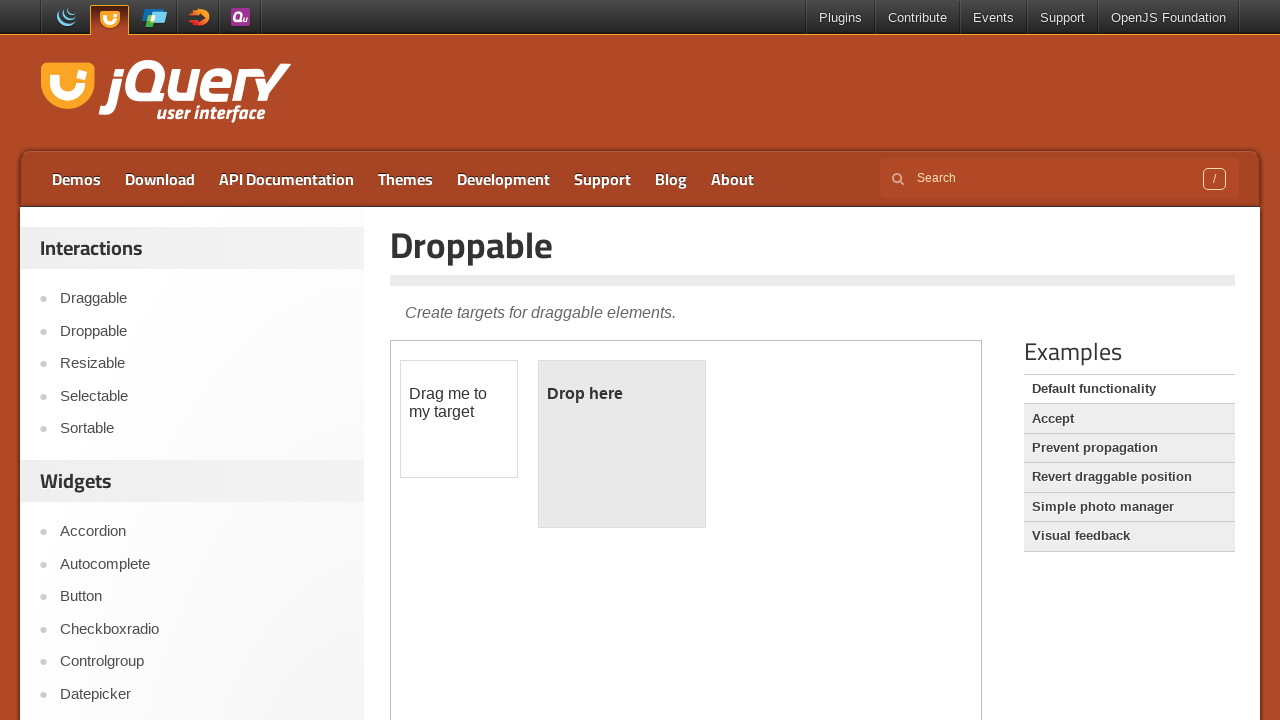

Located the draggable element with id 'draggable'
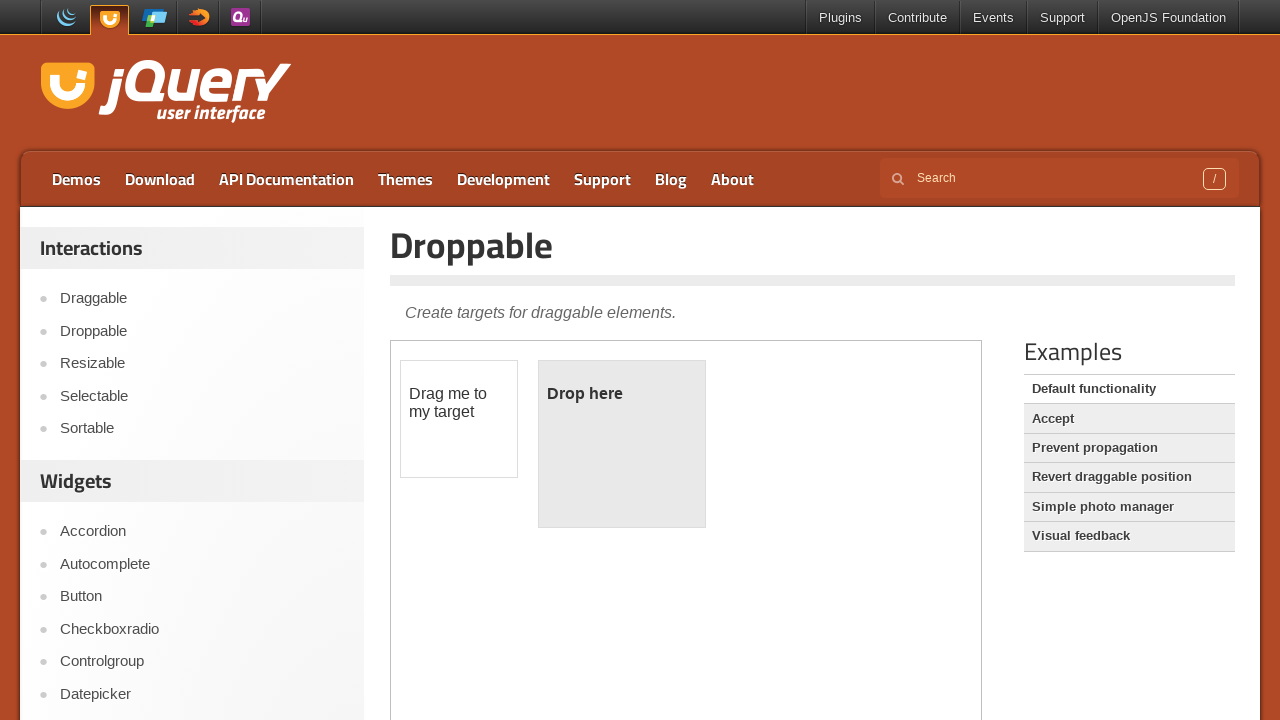

Located the droppable zone with id 'droppable'
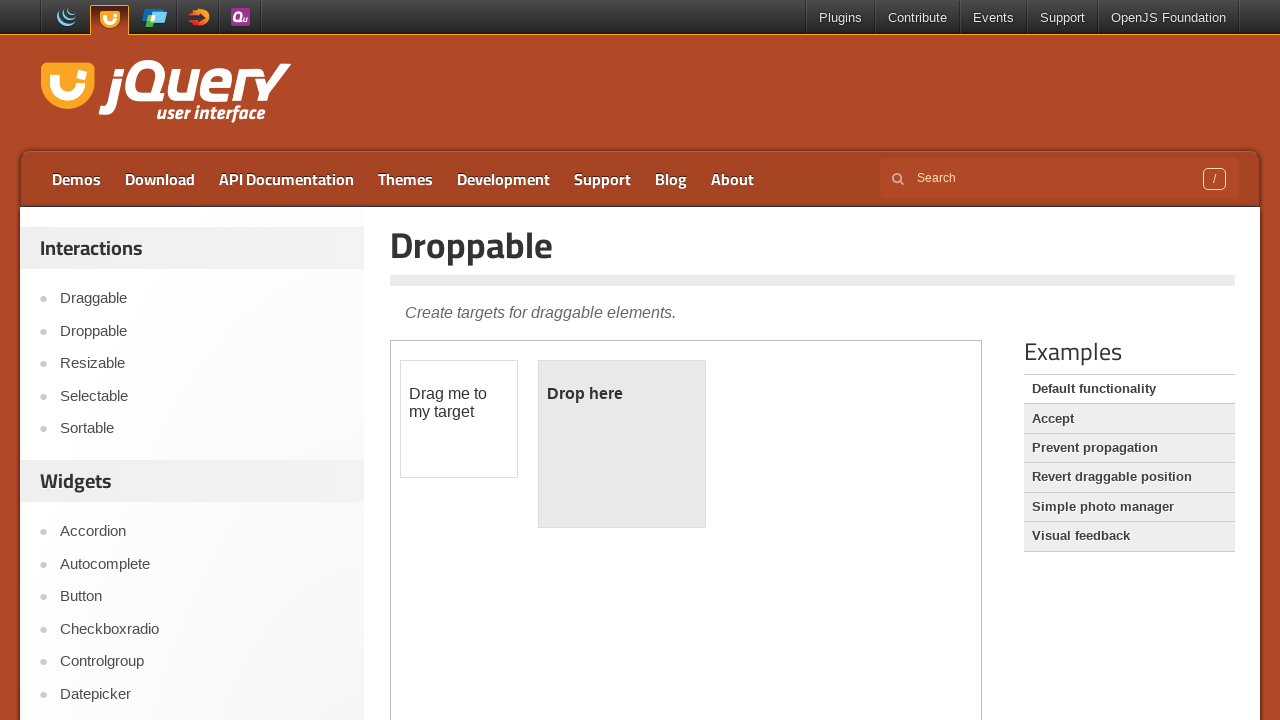

Performed drag and drop operation: dragged element into the drop zone at (622, 444)
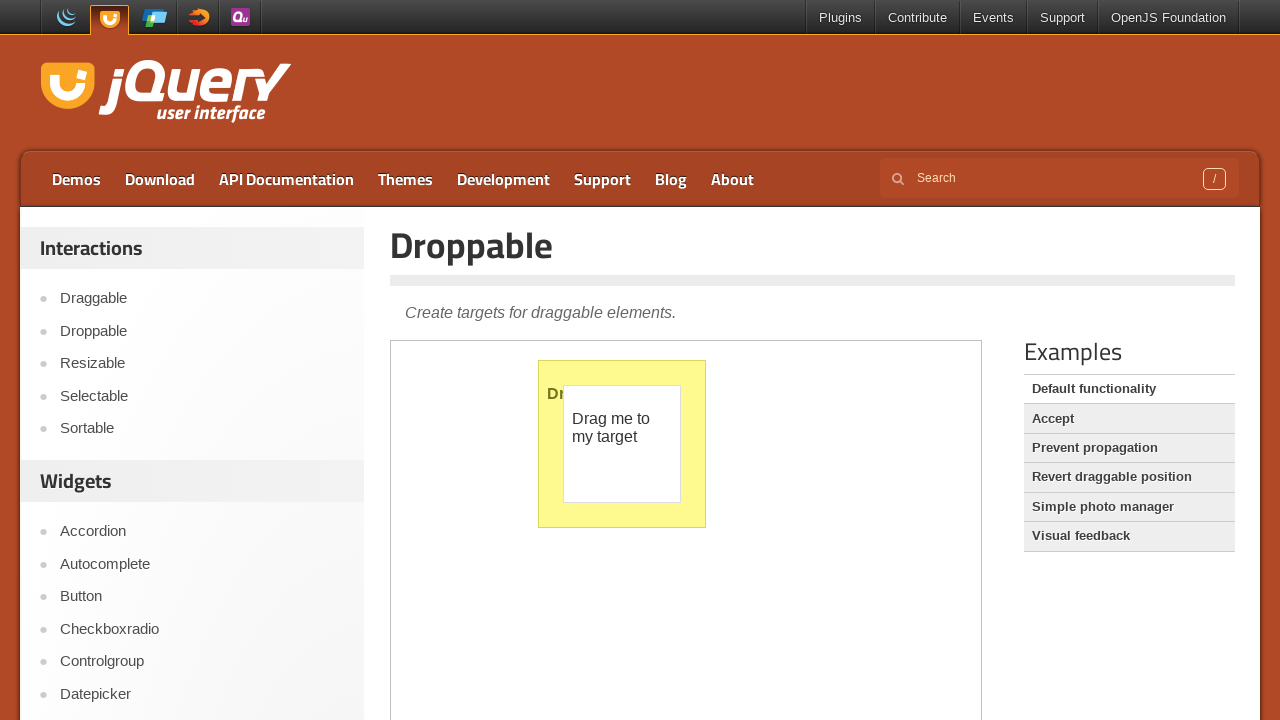

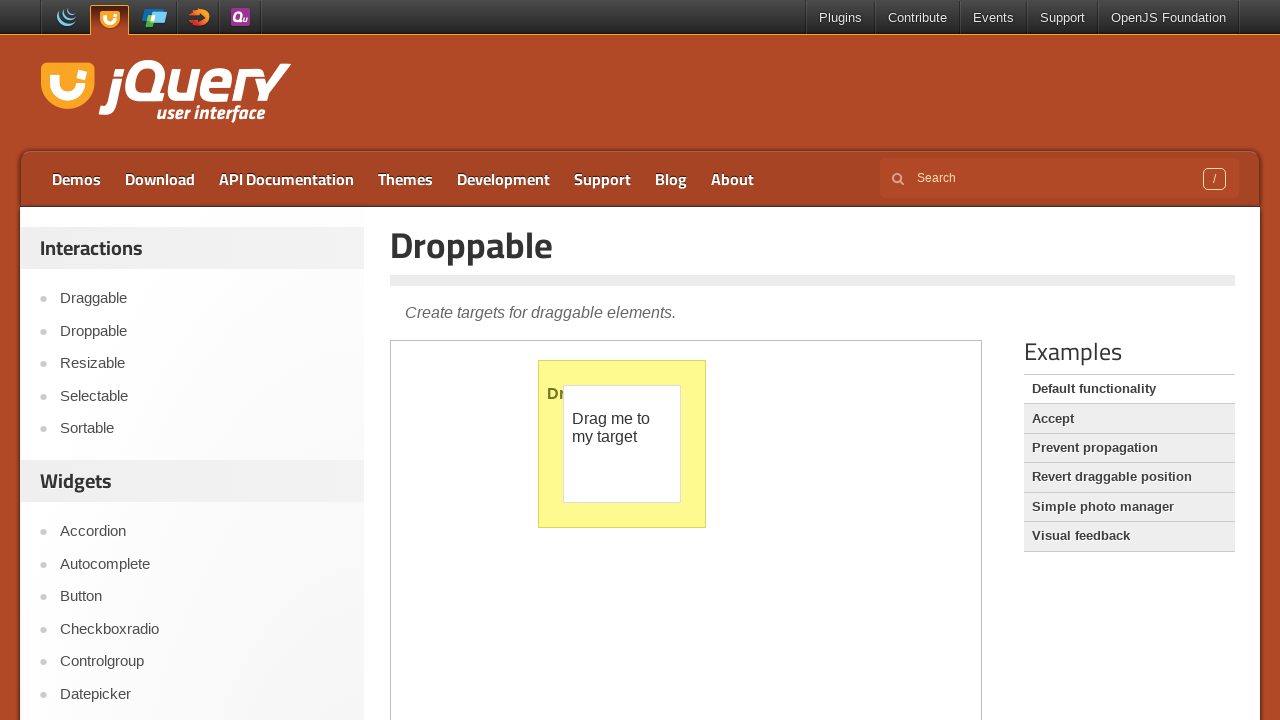